Tests selecting an option from a dropdown list using Playwright's built-in select_option method, demonstrating the easier approach to dropdown selection.

Starting URL: https://the-internet.herokuapp.com/dropdown

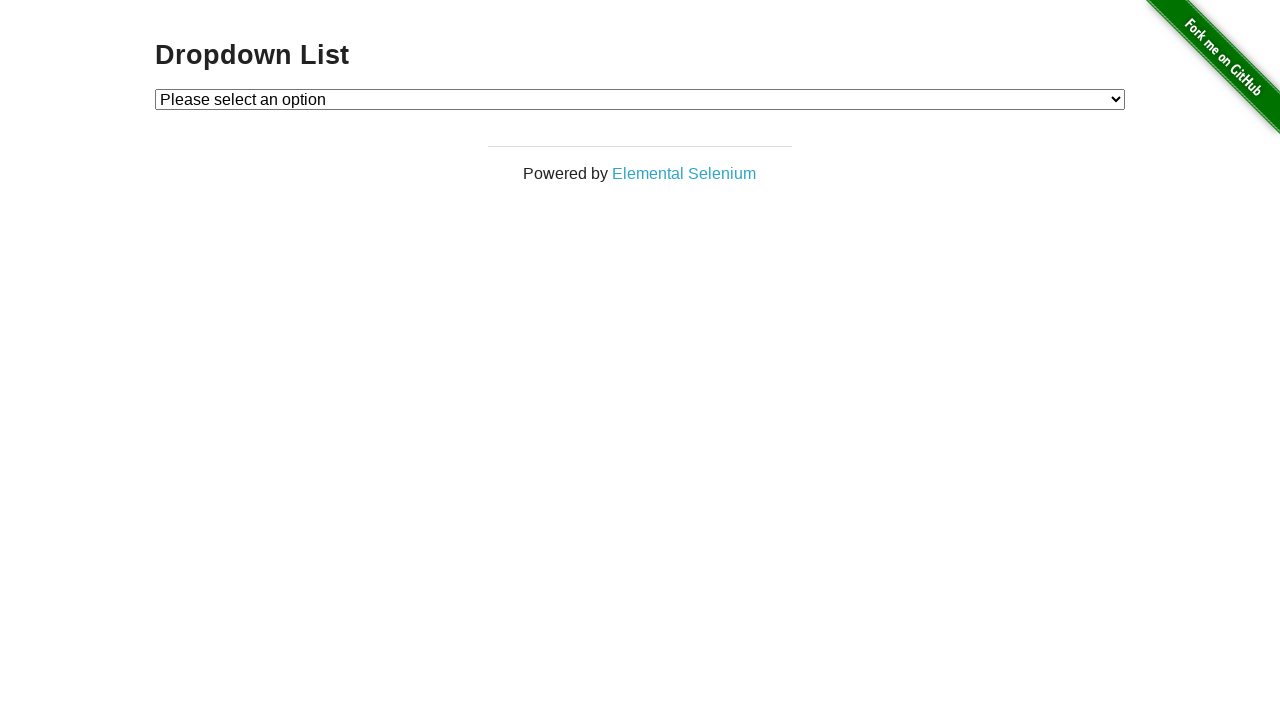

Navigated to dropdown test page
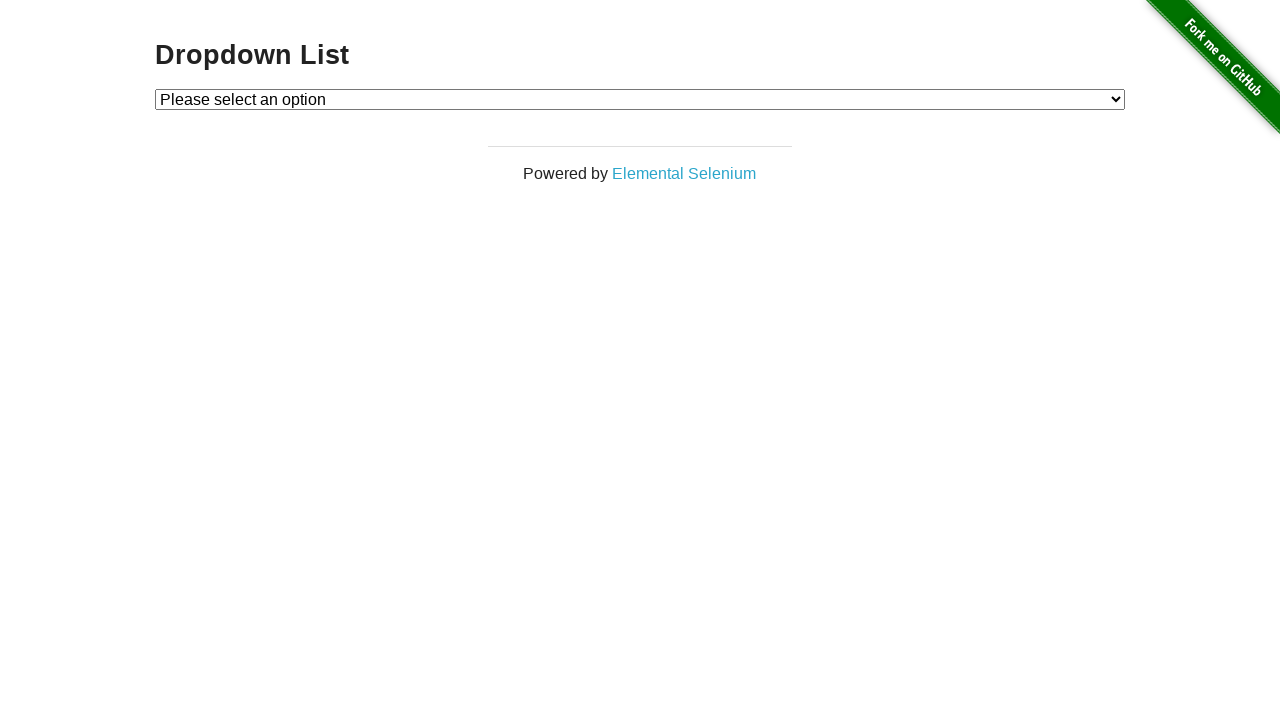

Selected 'Option 1' from dropdown using select_option method on #dropdown
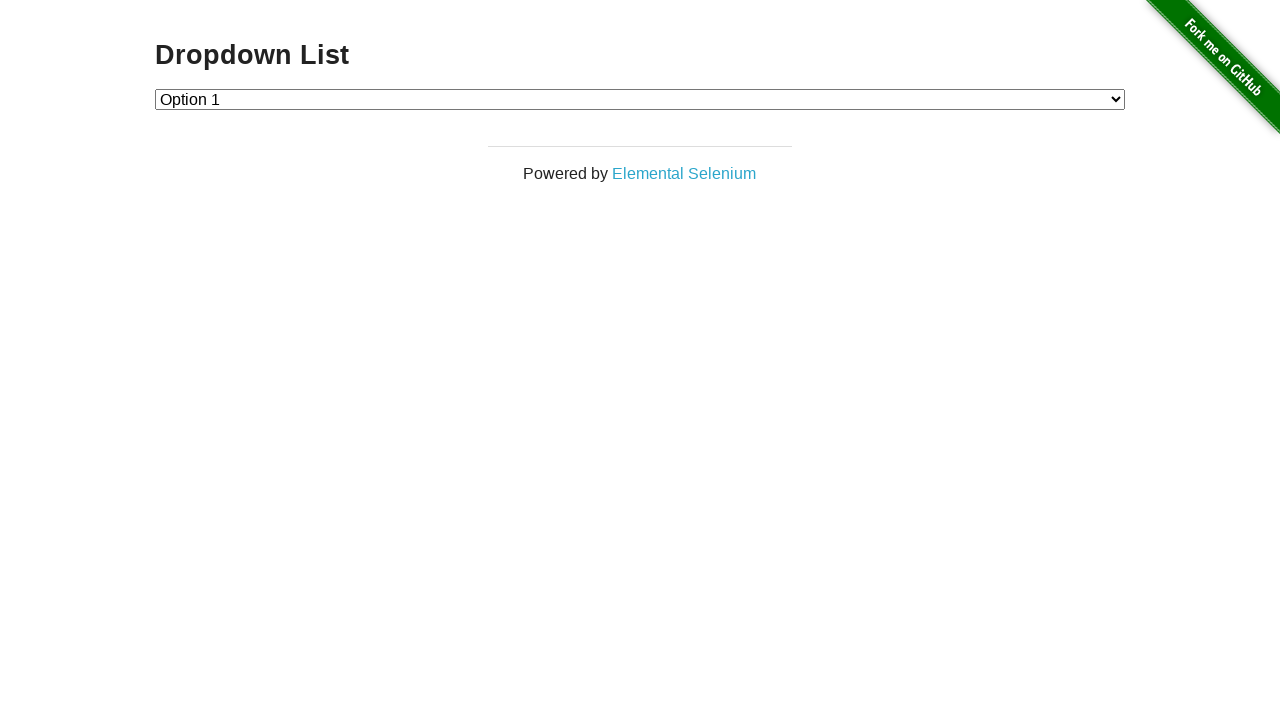

Verified that 'Option 1' (value '1') is selected in the dropdown
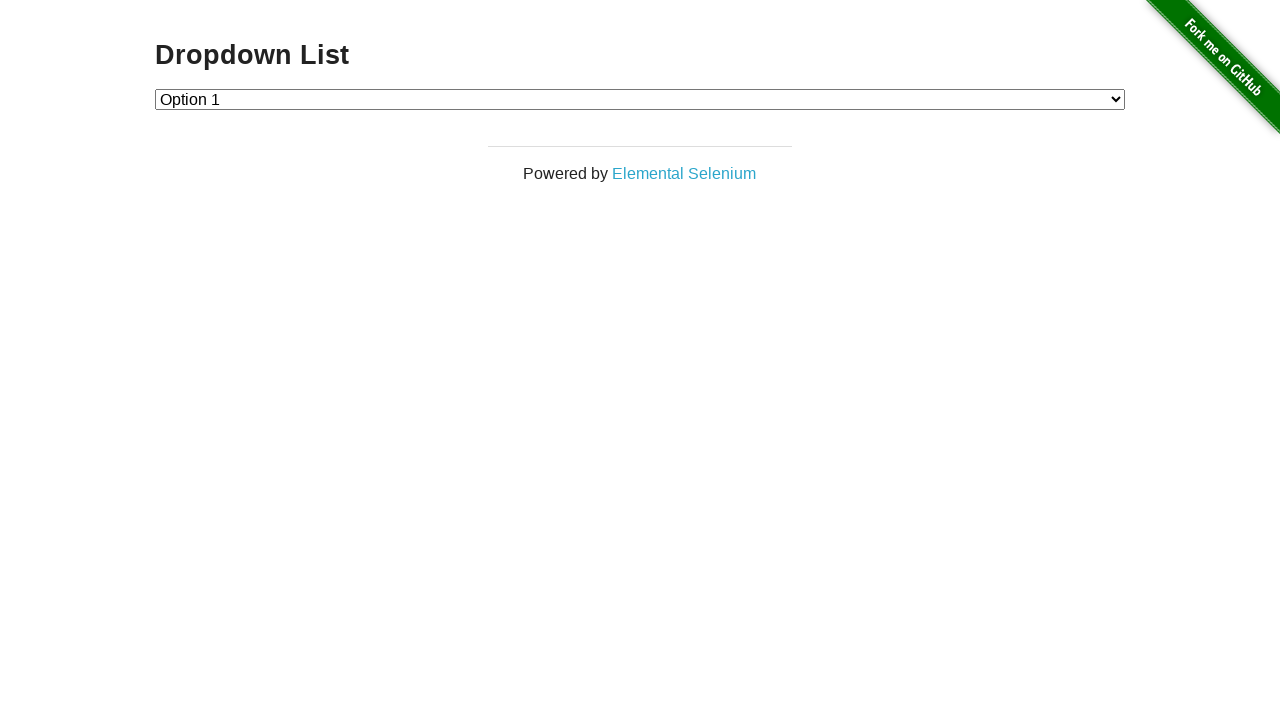

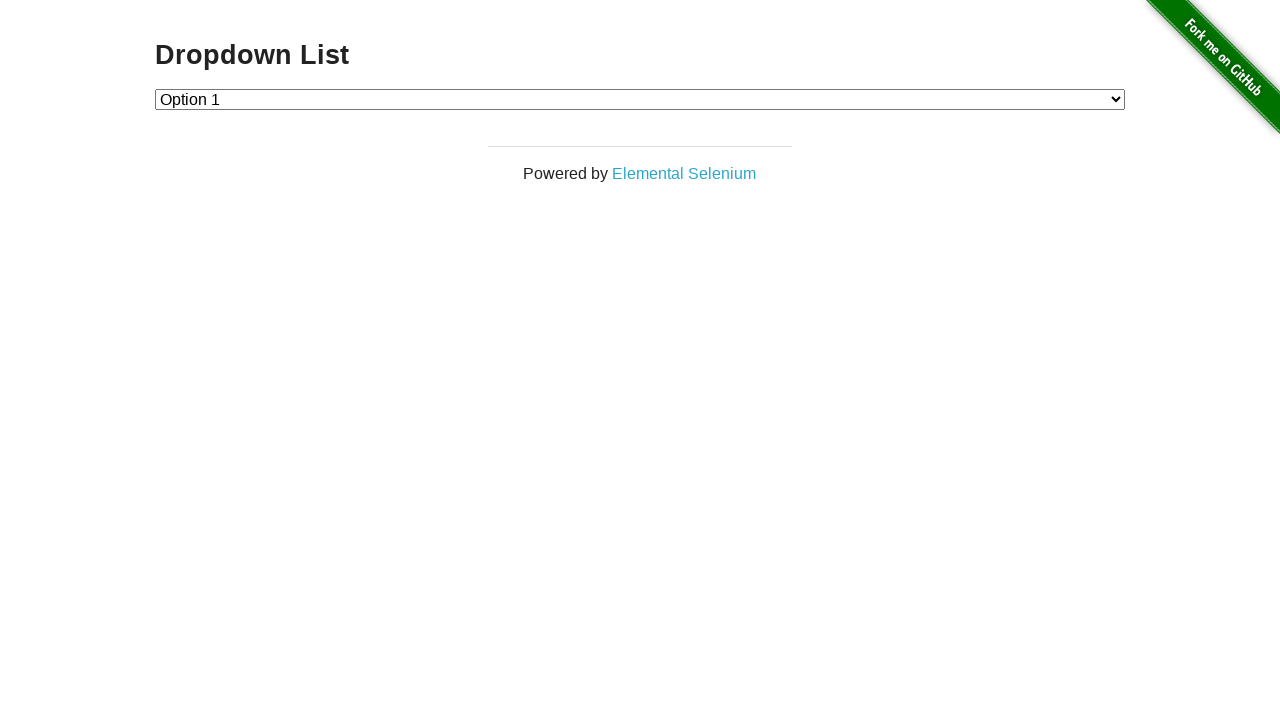